Tests a page that has a delayed element - waits for a verify button to become clickable, clicks it, and verifies a success message is displayed.

Starting URL: http://suninjuly.github.io/wait2.html

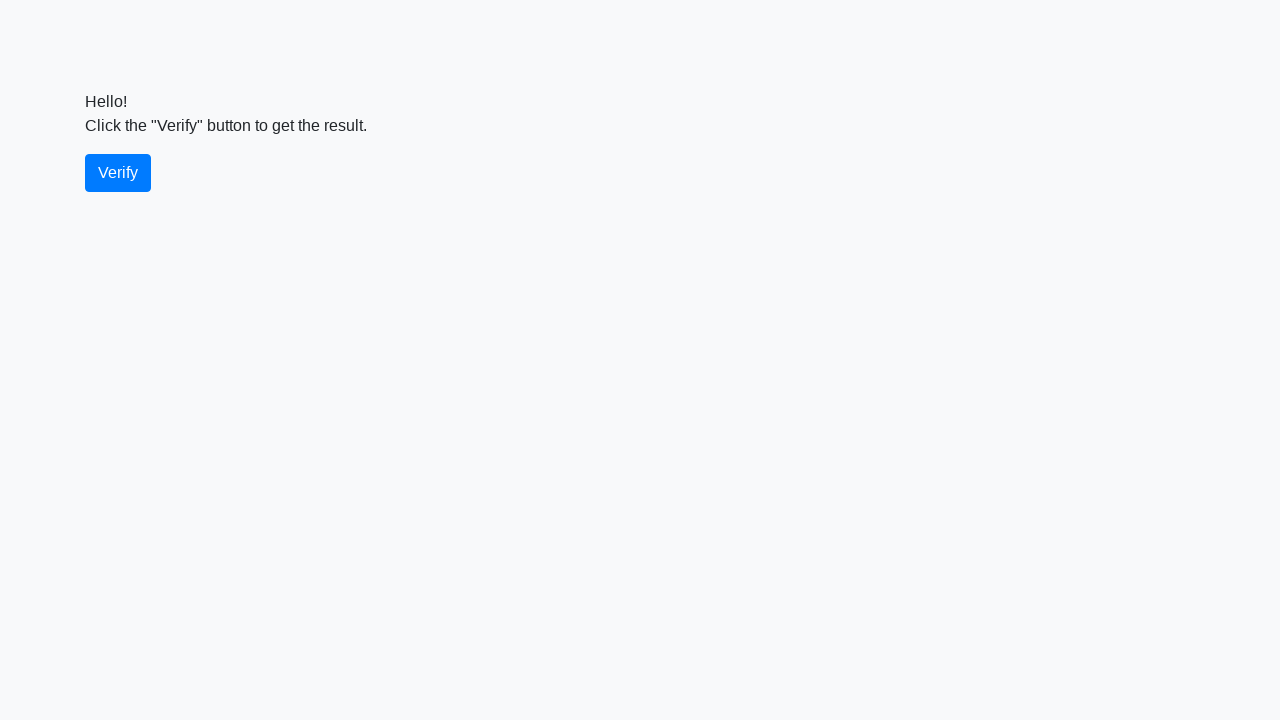

Waited for verify button to become visible
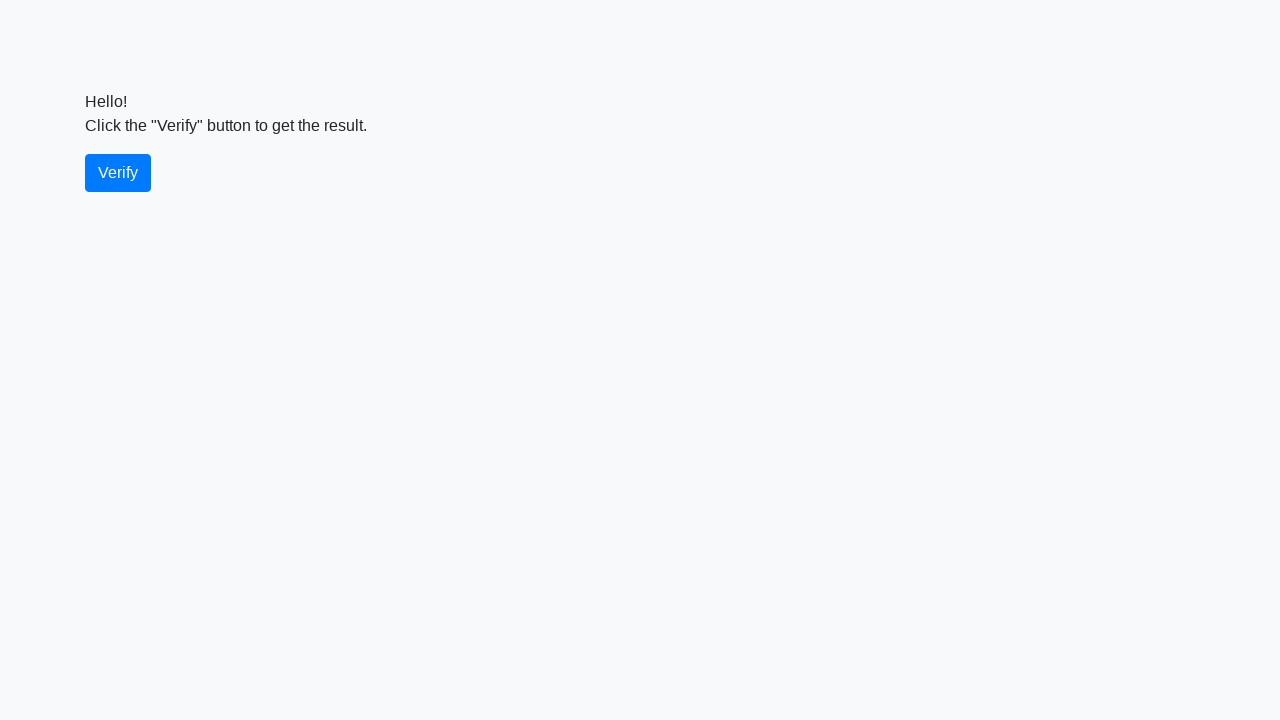

Clicked the verify button at (118, 173) on #verify
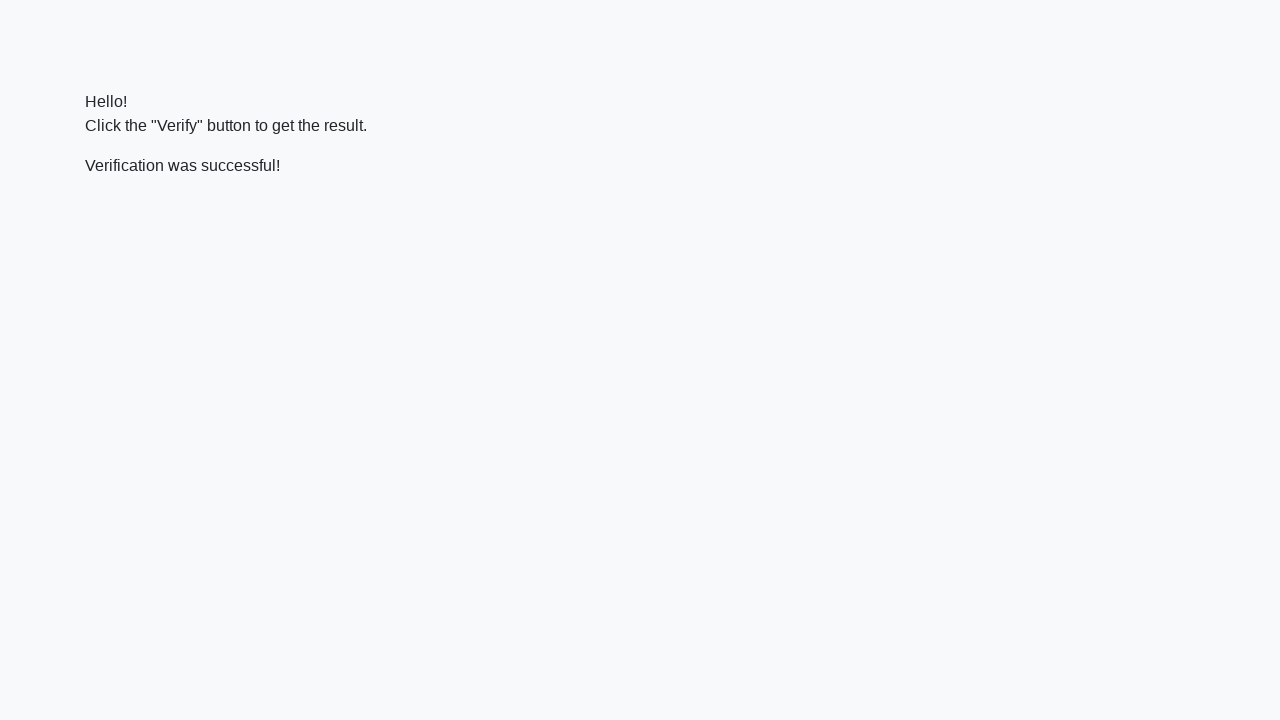

Waited for success message to appear
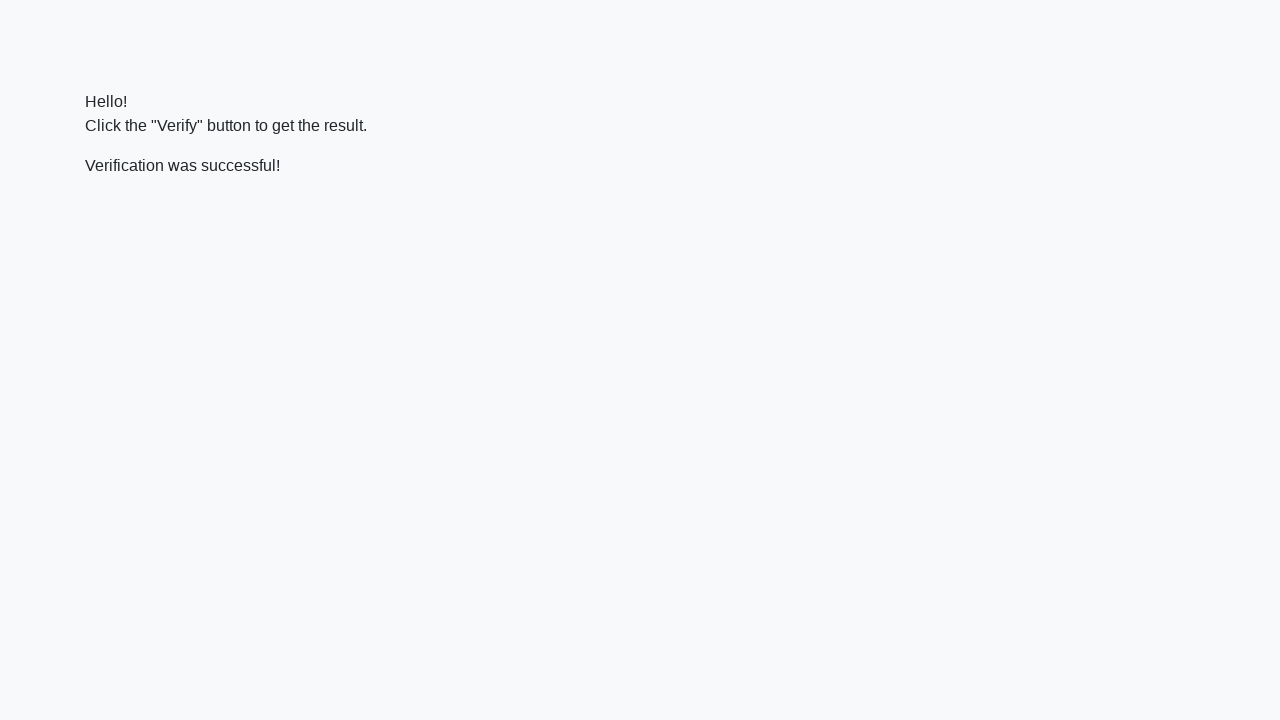

Retrieved success message text: 'Verification was successful!'
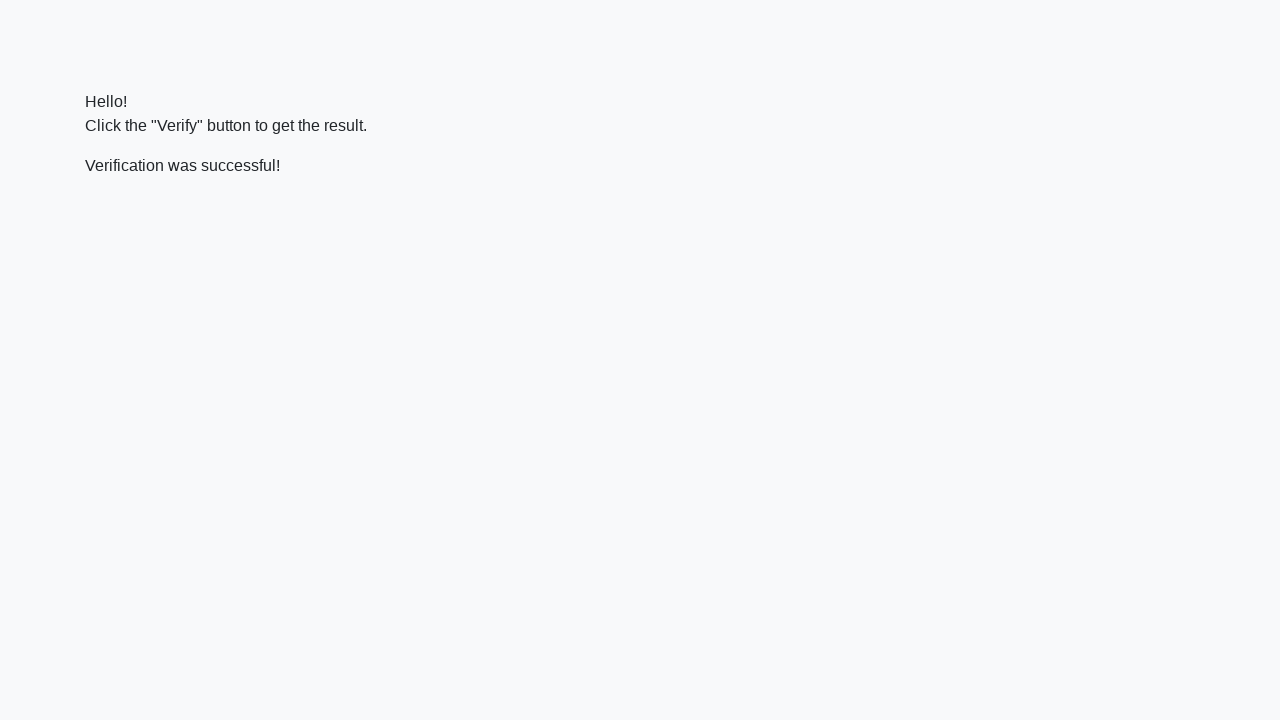

Verified that 'successful' is present in the message
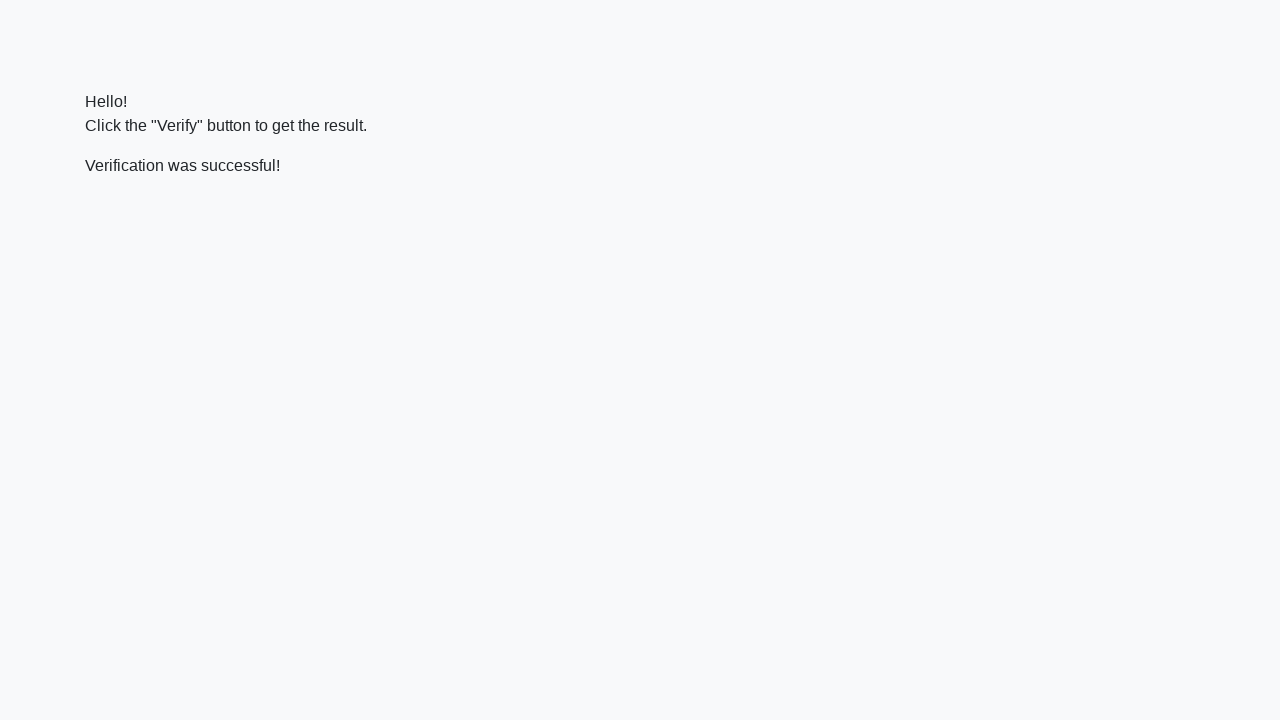

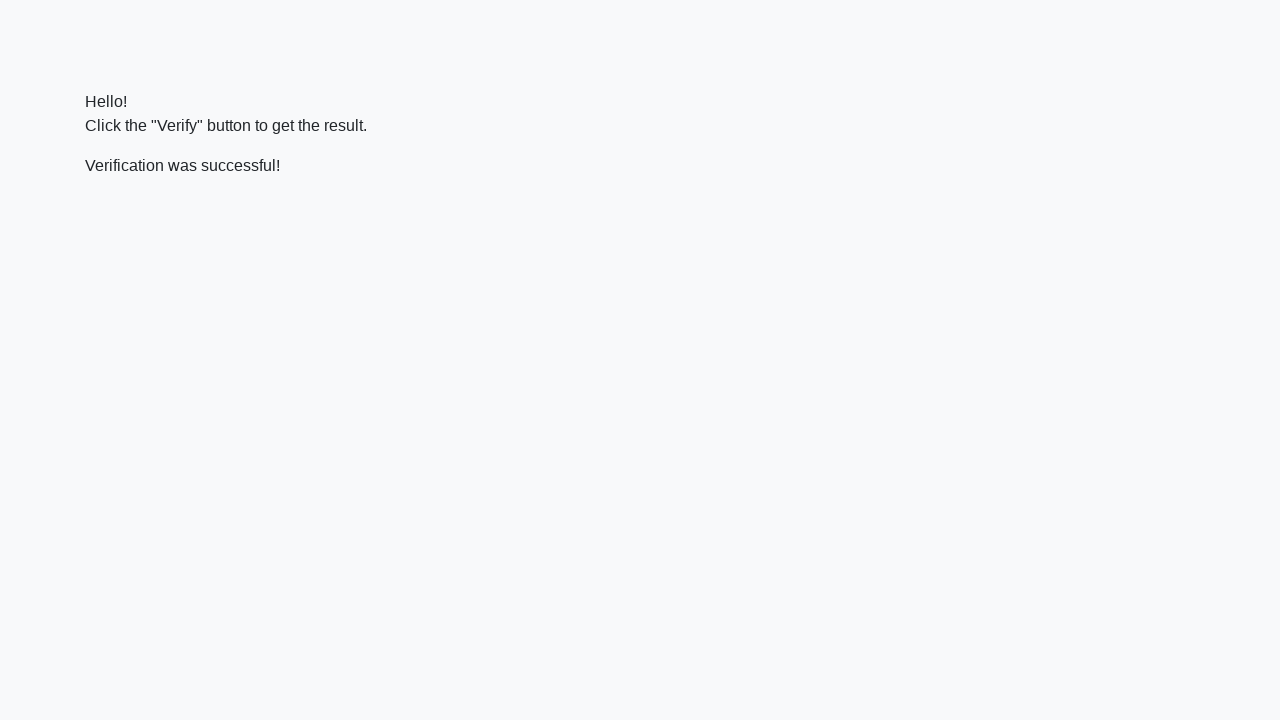